Verifies the Gcores radios/podcast page loads correctly by checking the page marker element

Starting URL: https://www.gcores.com/radios

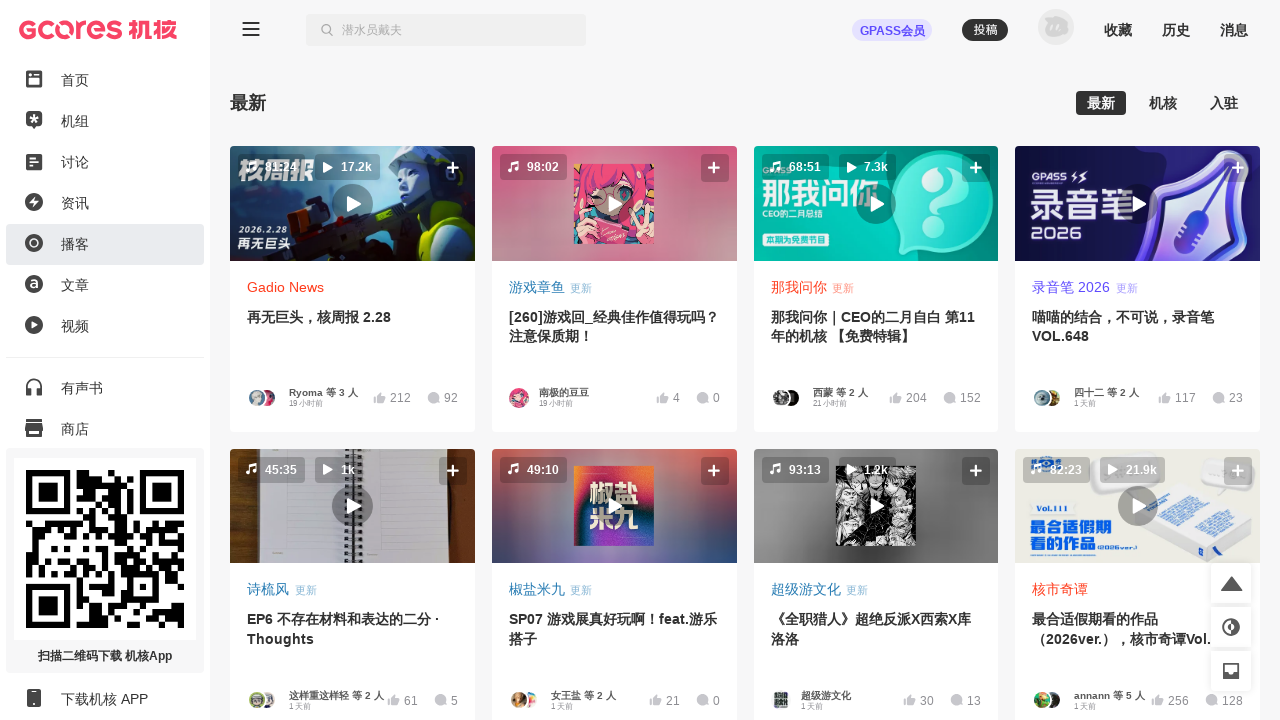

Waited for app inner container to load
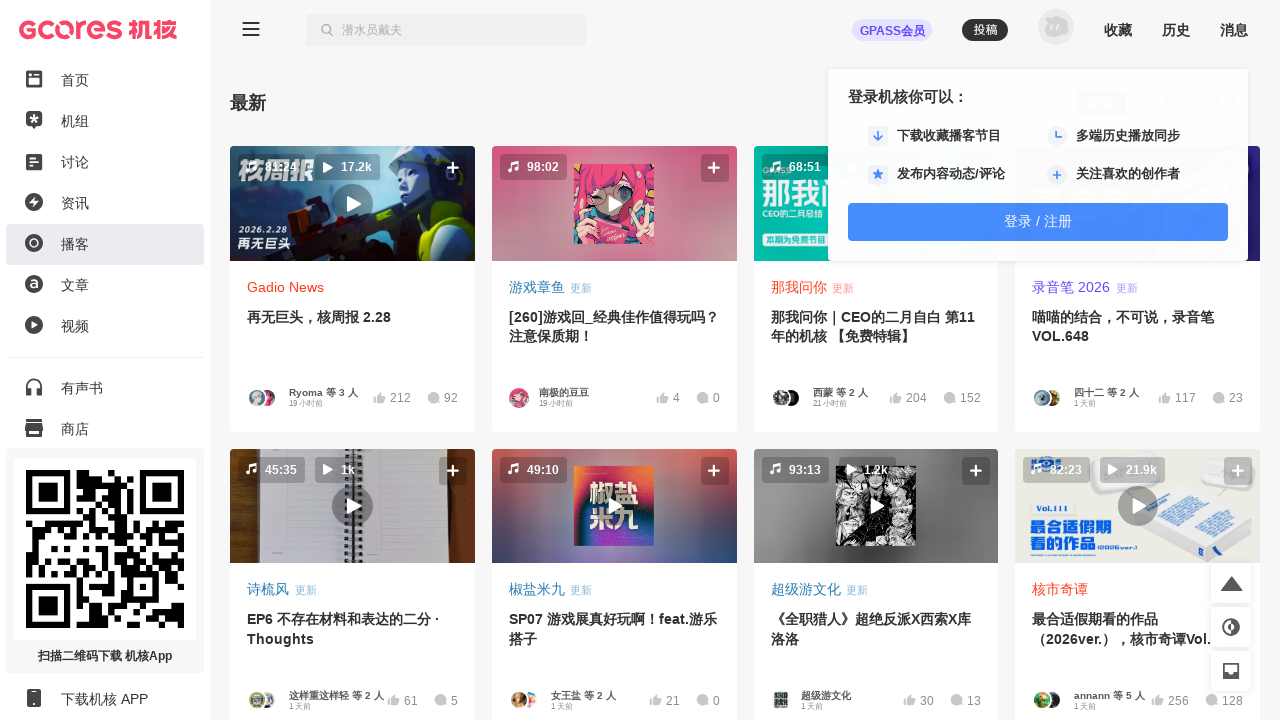

Located app inner container element
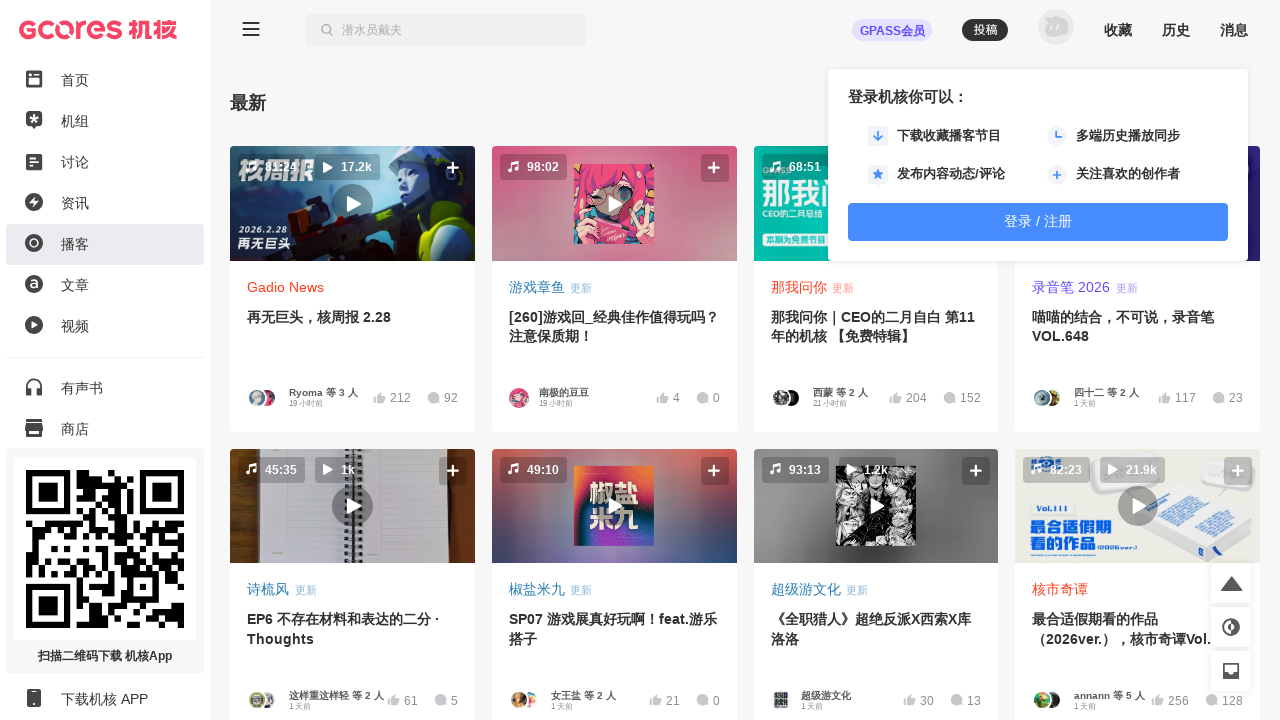

Verified page data-page-name attribute equals 'radios'
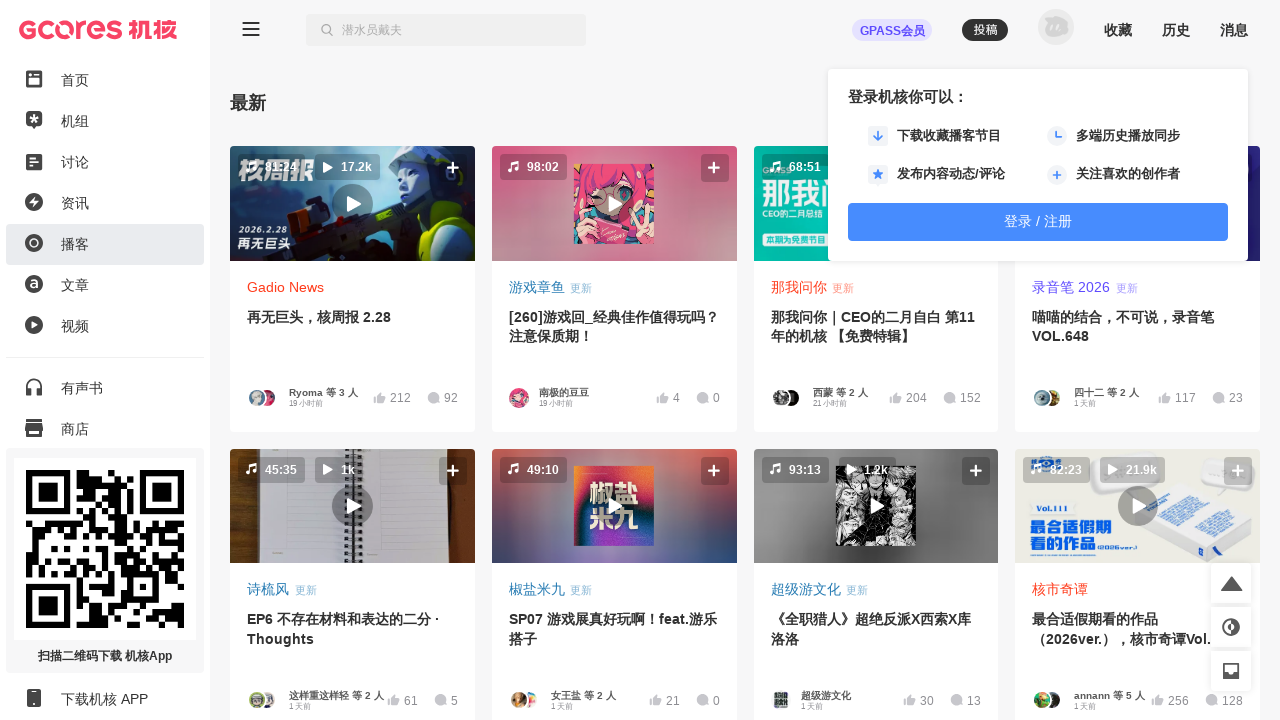

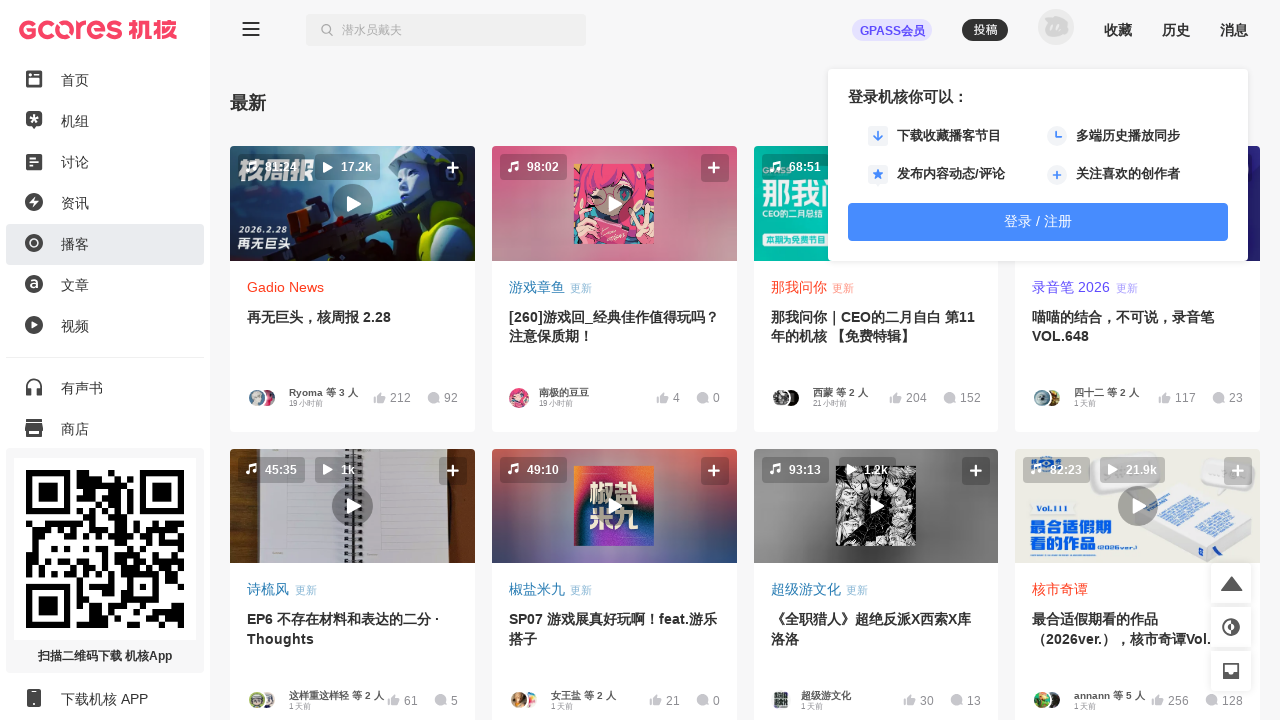